Navigates to Buttons page and performs a double-click on the double-click button, verifying the success message appears

Starting URL: https://demoqa.com/elements

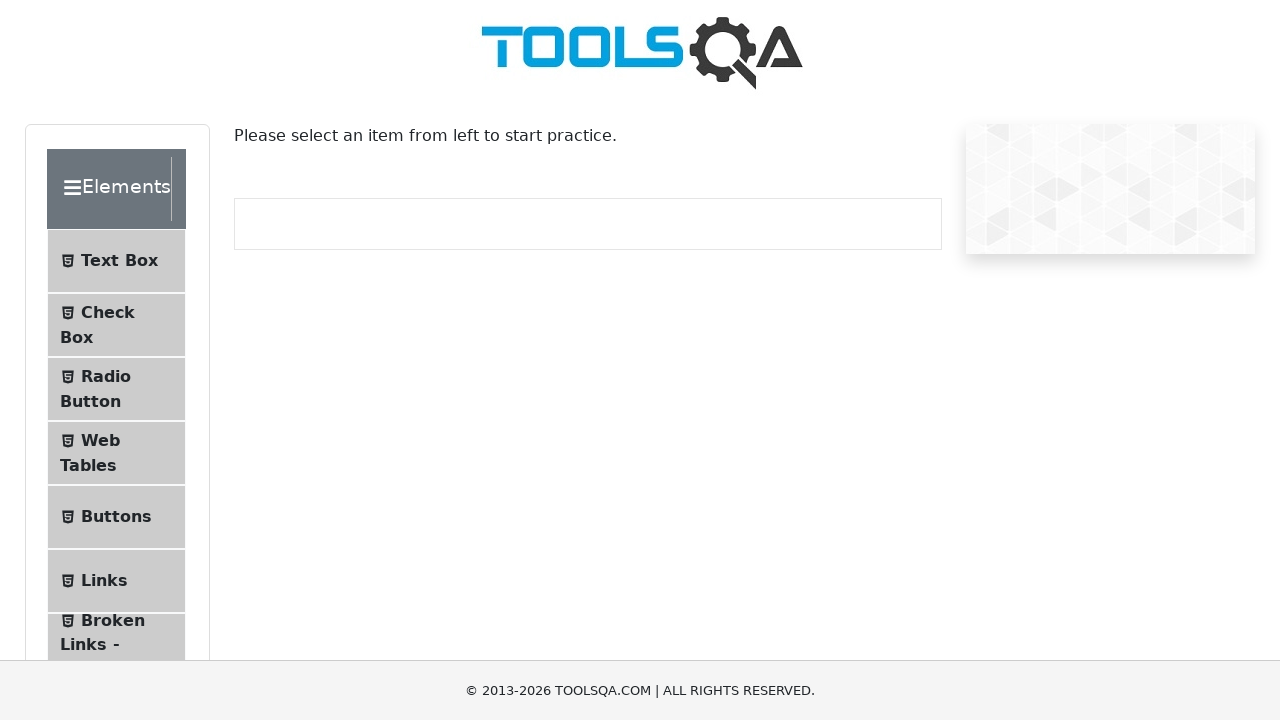

Clicked on 'Buttons' item in the Elements menu at (116, 517) on text=Buttons
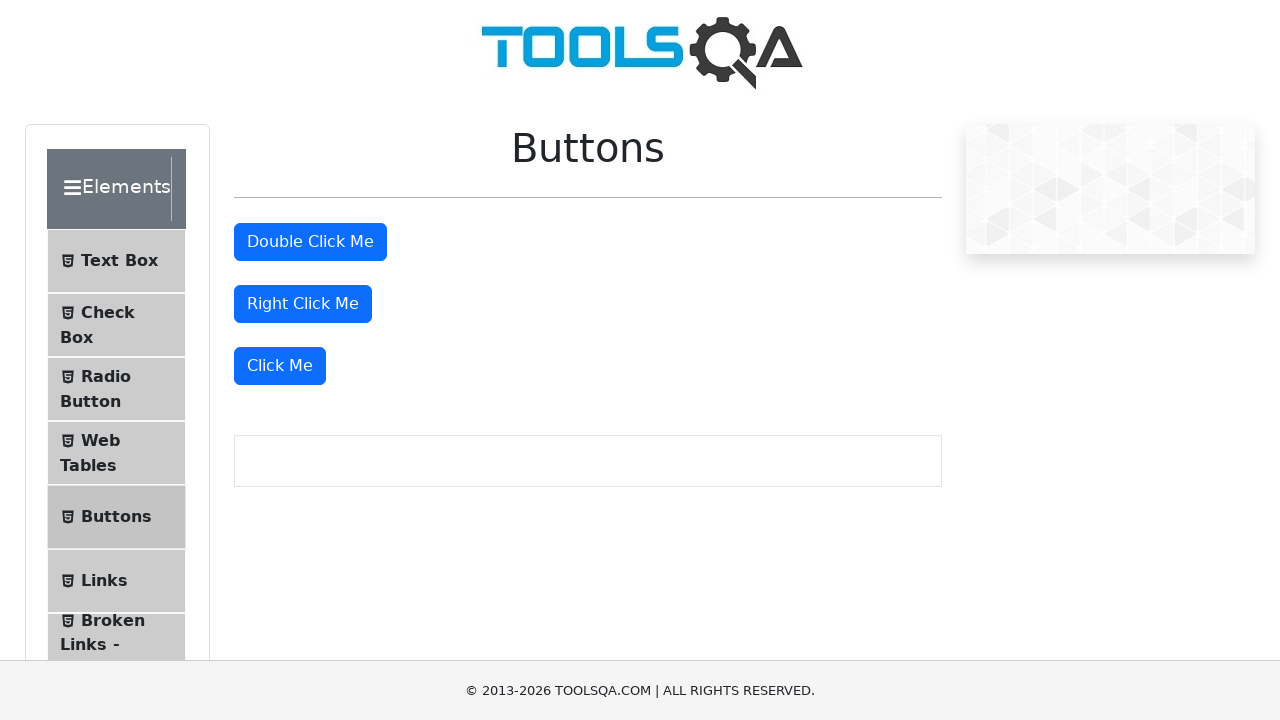

Buttons page loaded
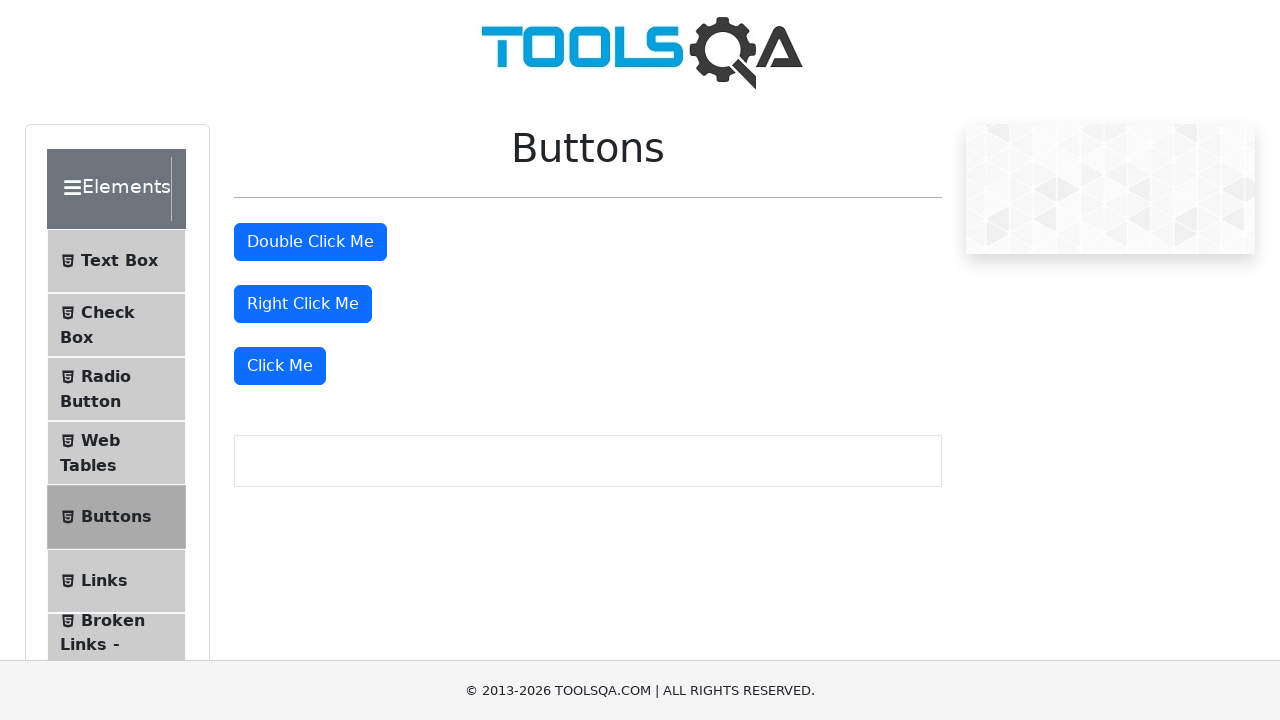

Double-clicked on the 'Double Click Me' button at (310, 242) on #doubleClickBtn
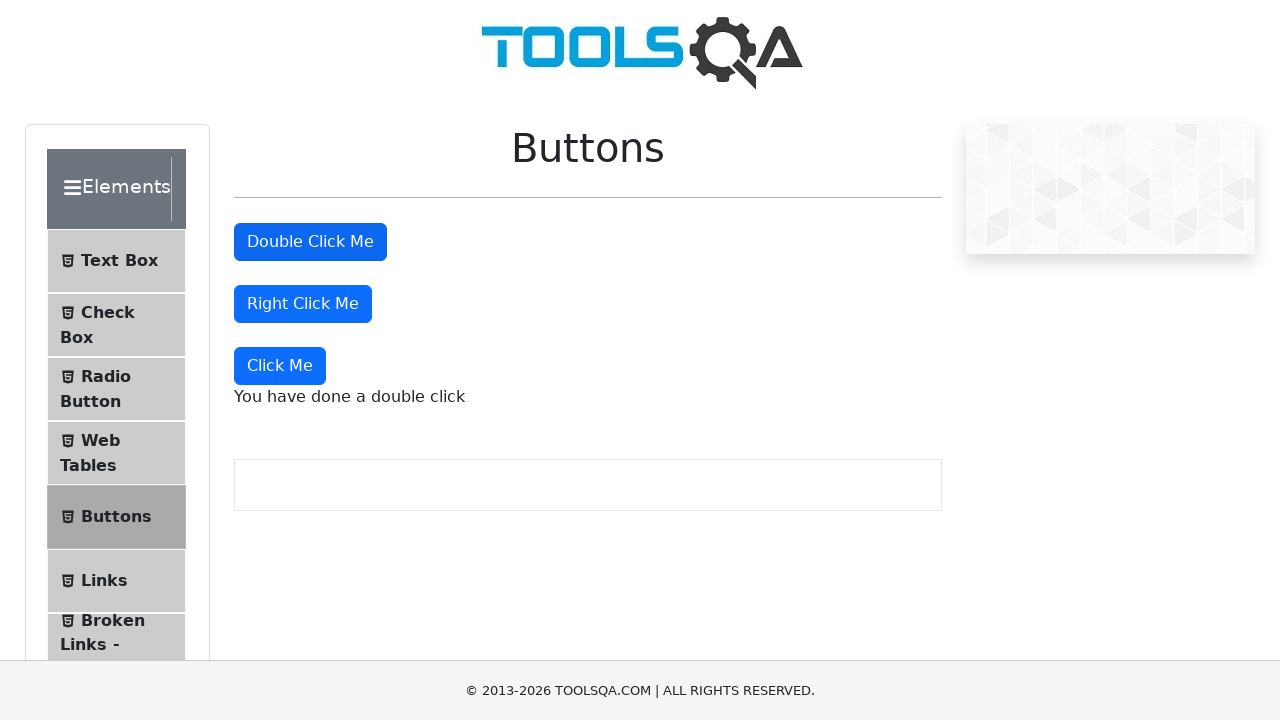

Double-click success message appeared
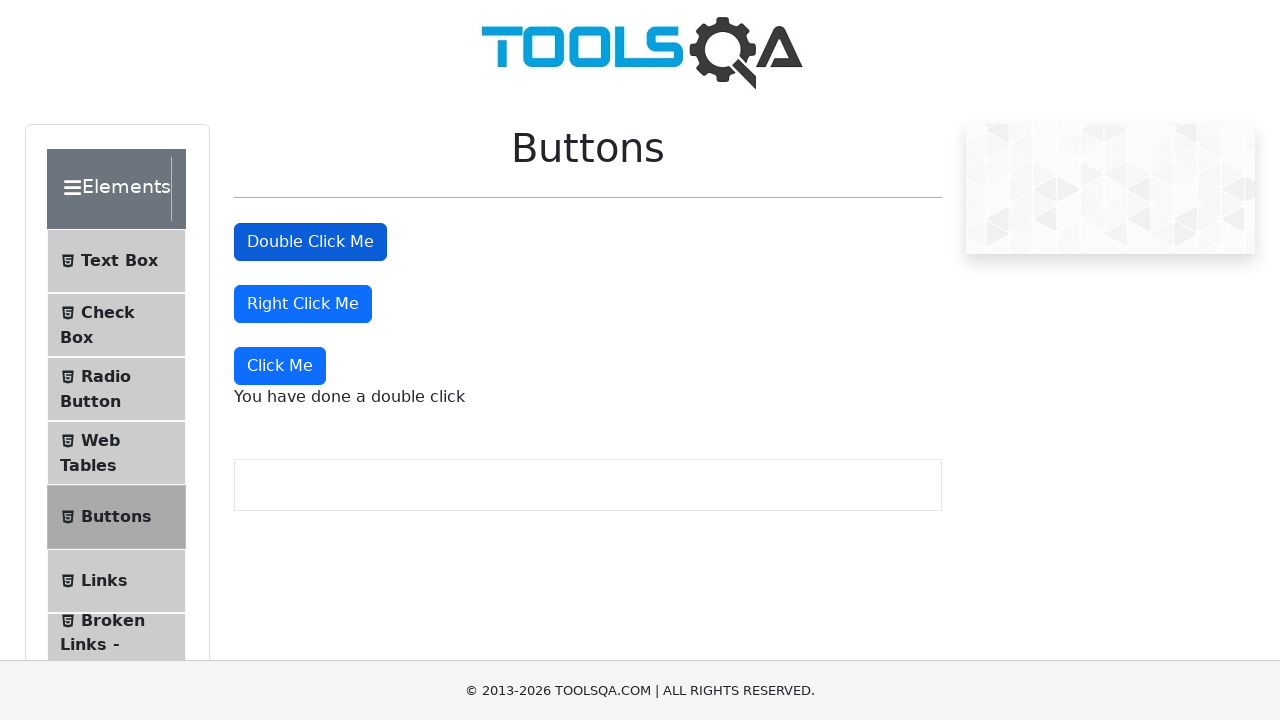

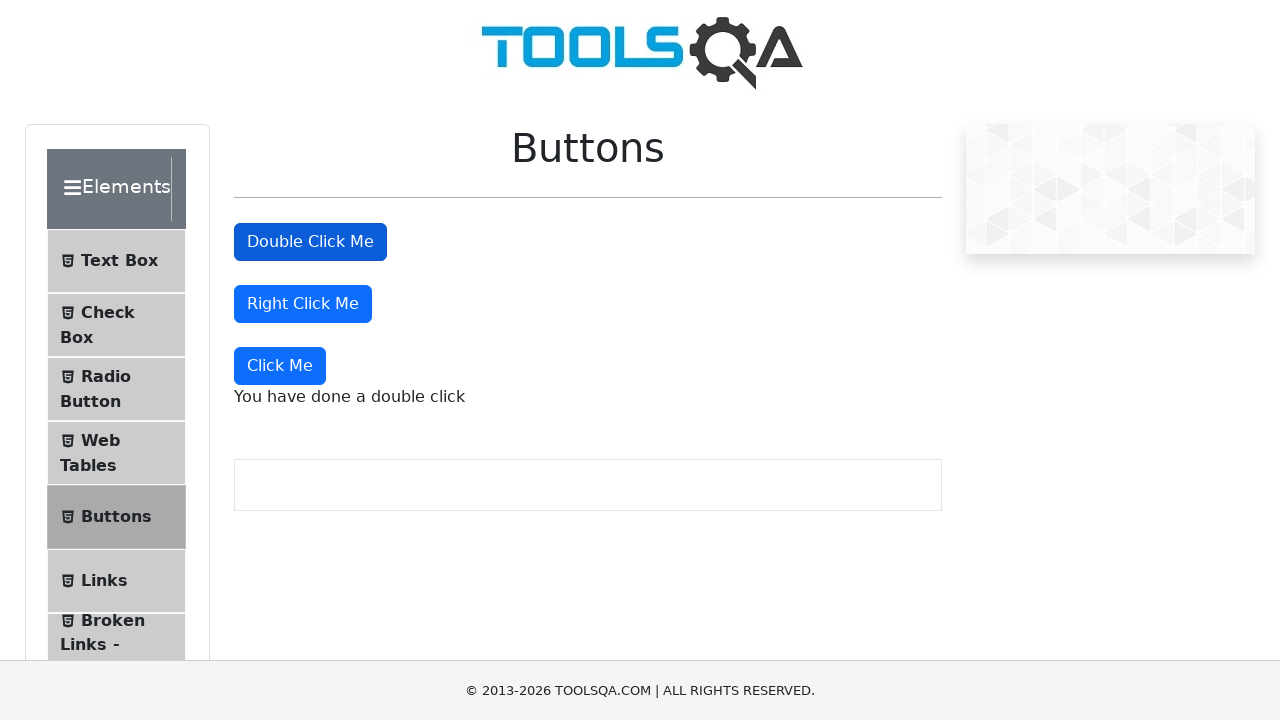